Navigates to a blog article about Selenium practice websites and extracts the page heading text to verify the page loaded correctly.

Starting URL: https://bugbug.io/blog/testing-frameworks/best-selenium-practice-websites/

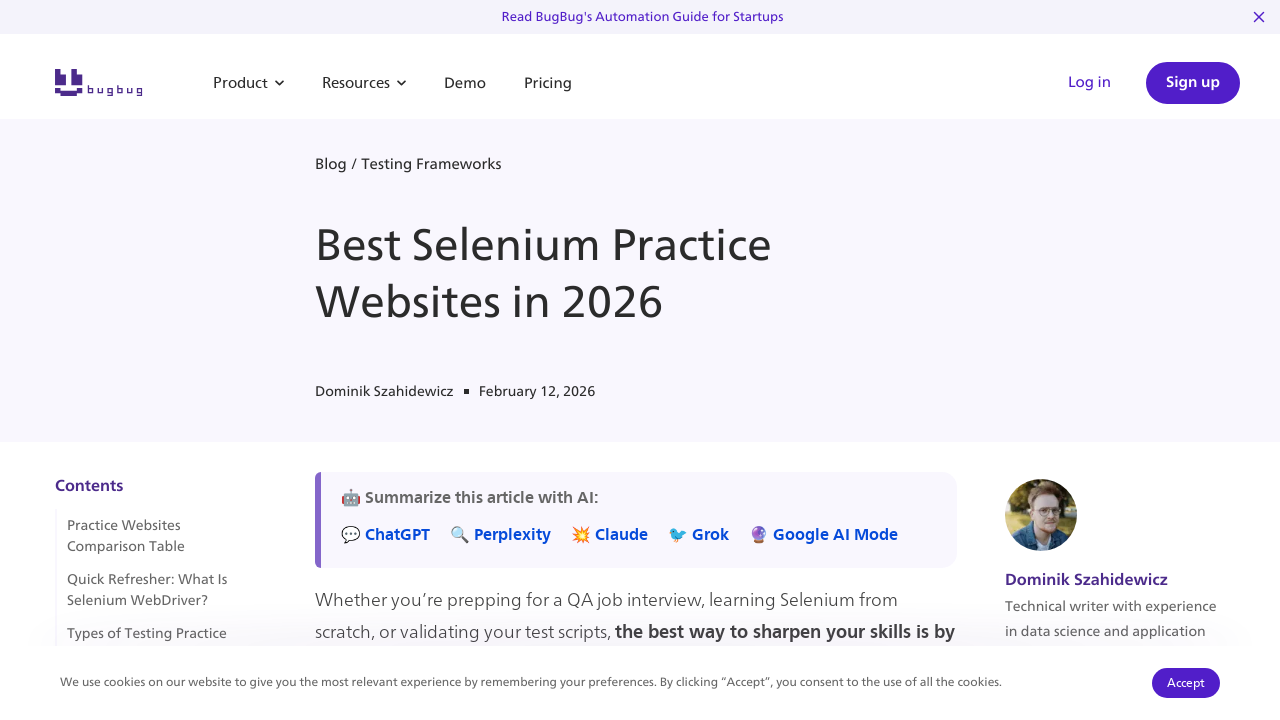

Set viewport size to 1920x1080
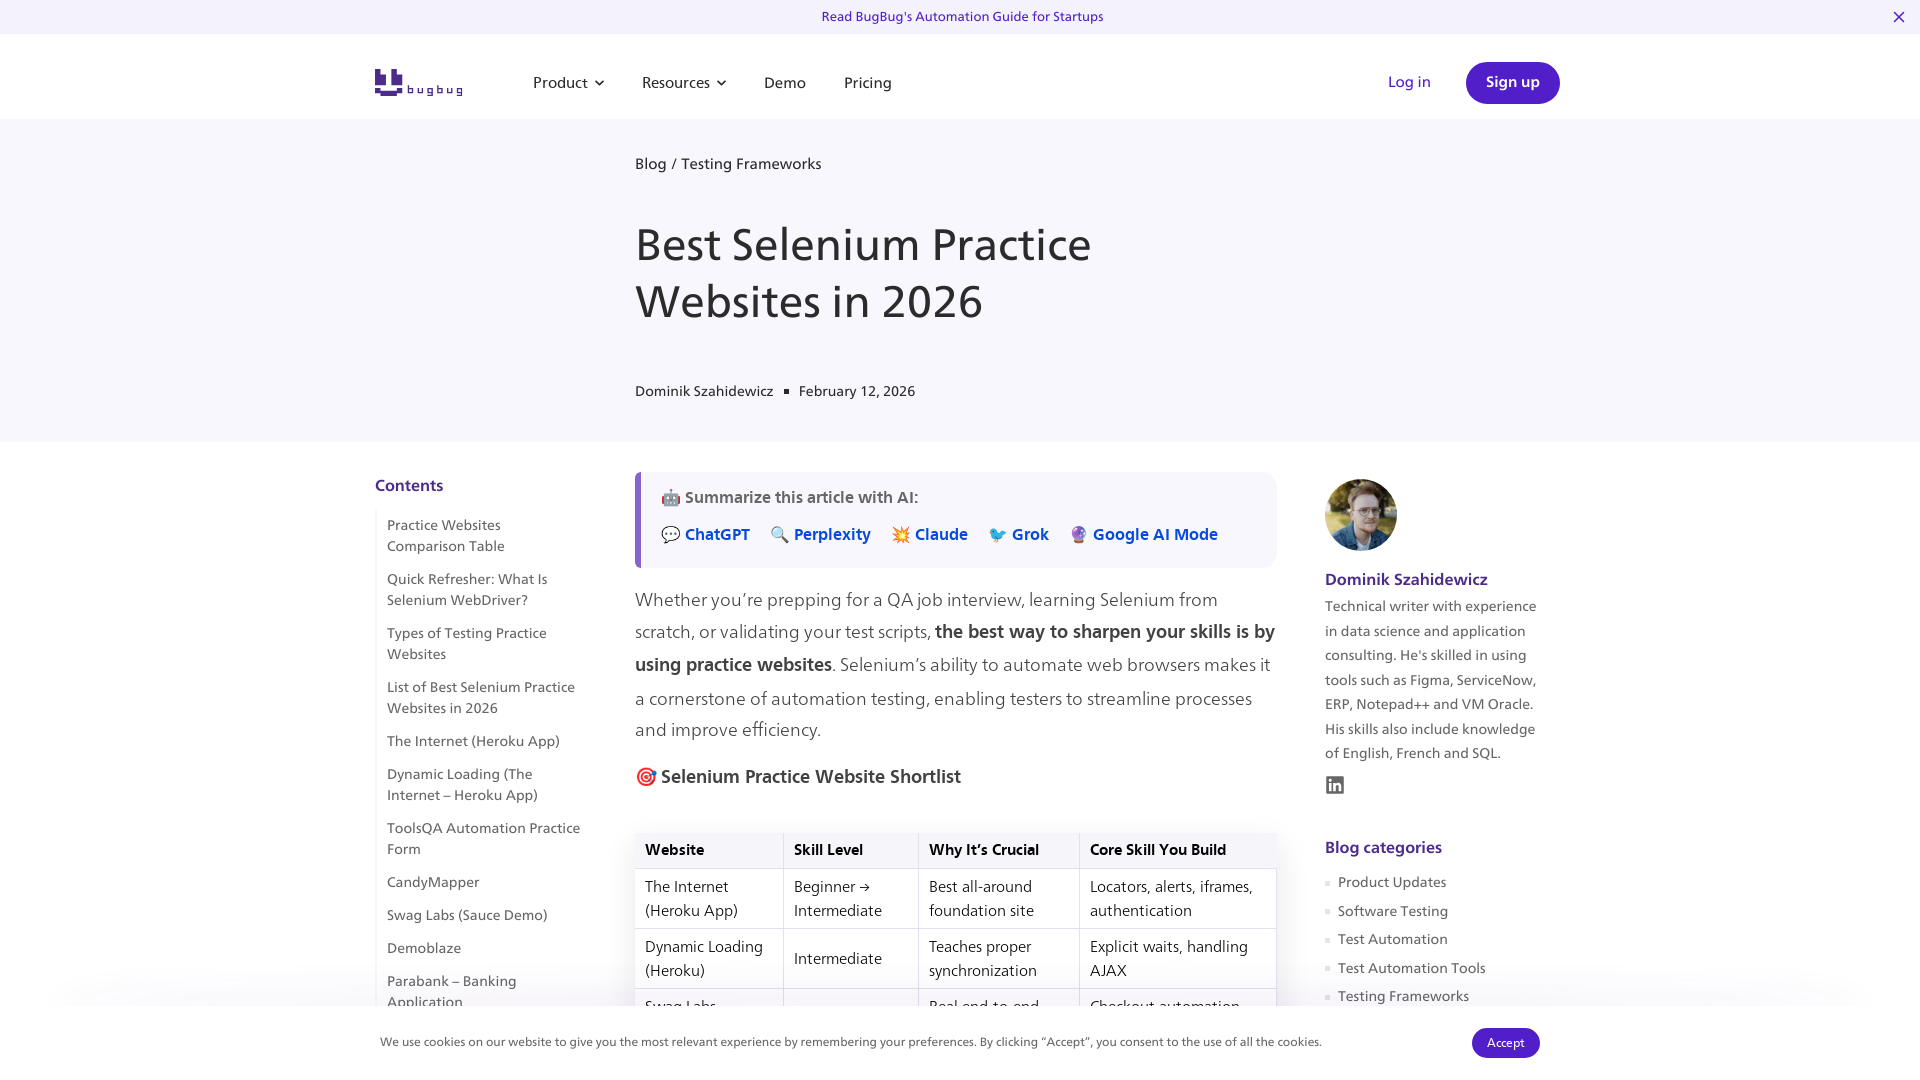

Located h1 heading with xpath
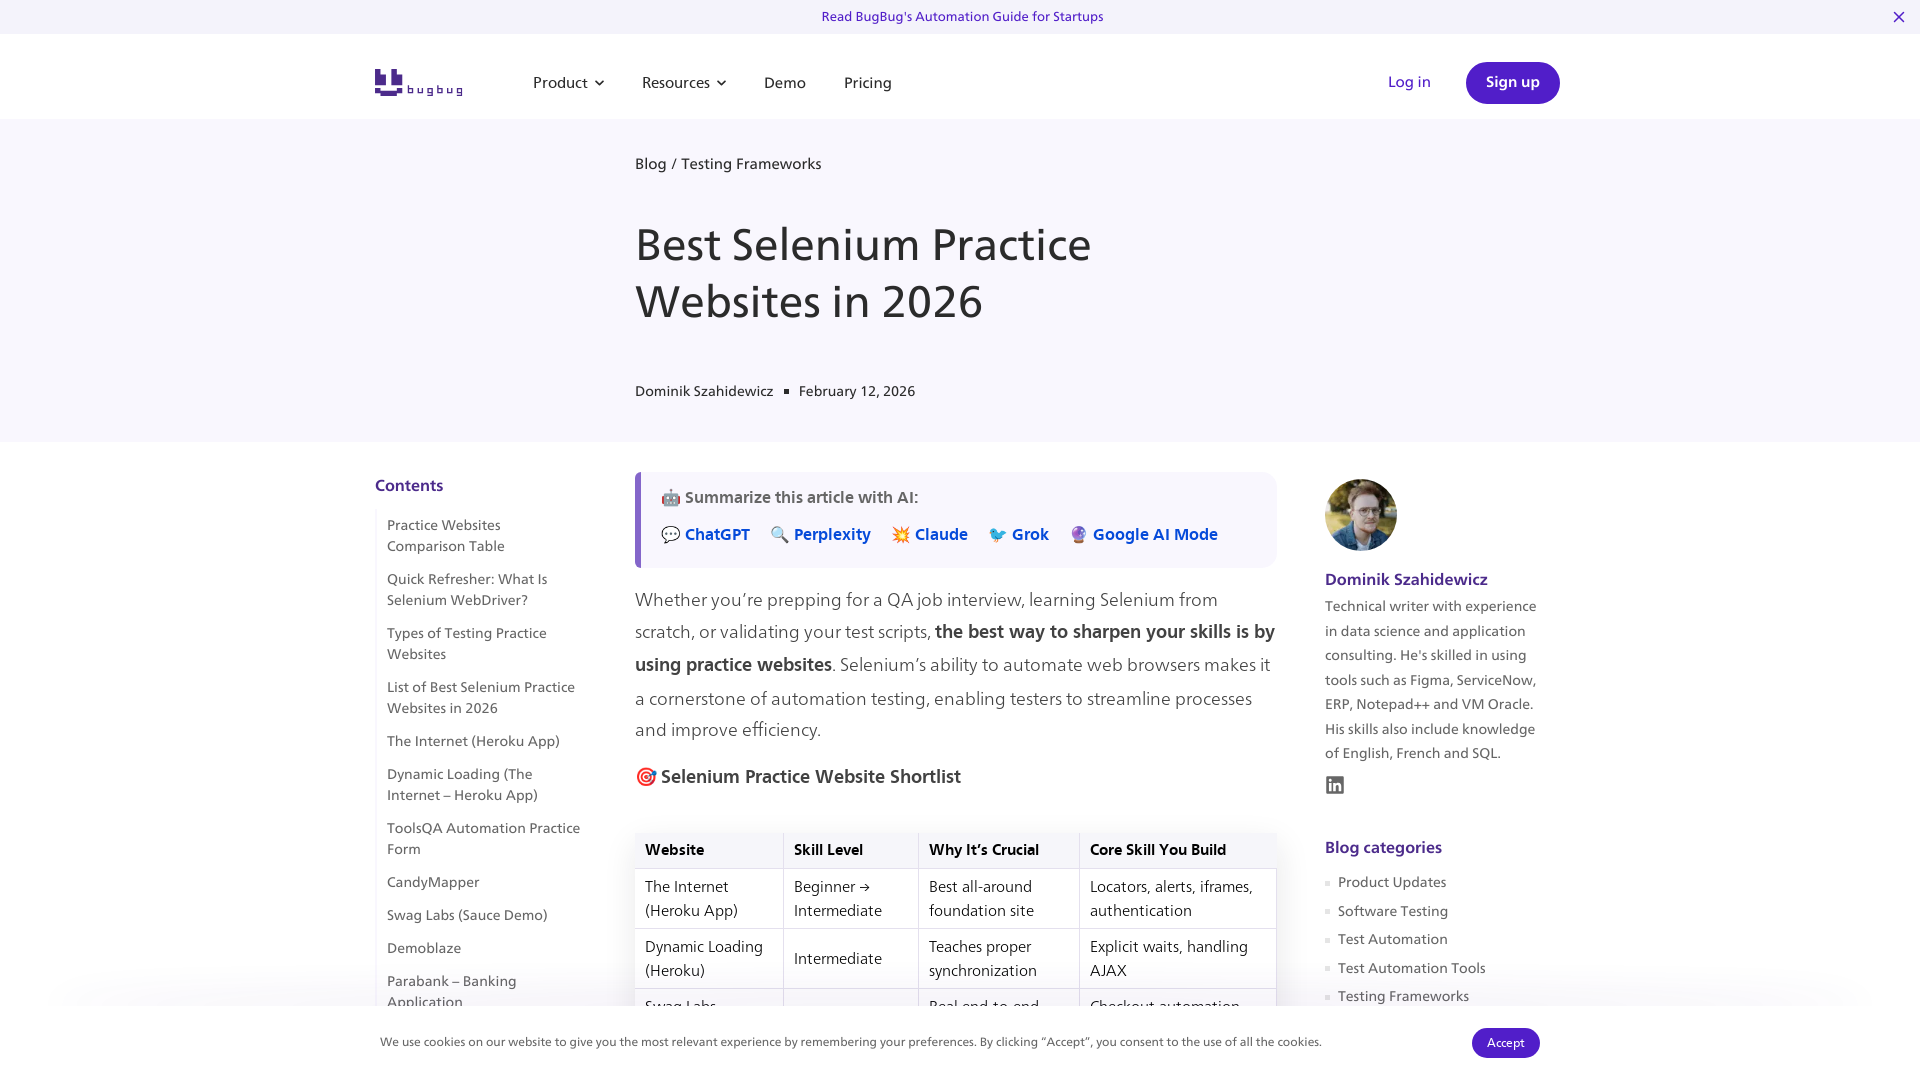

Waiting for heading to become visible
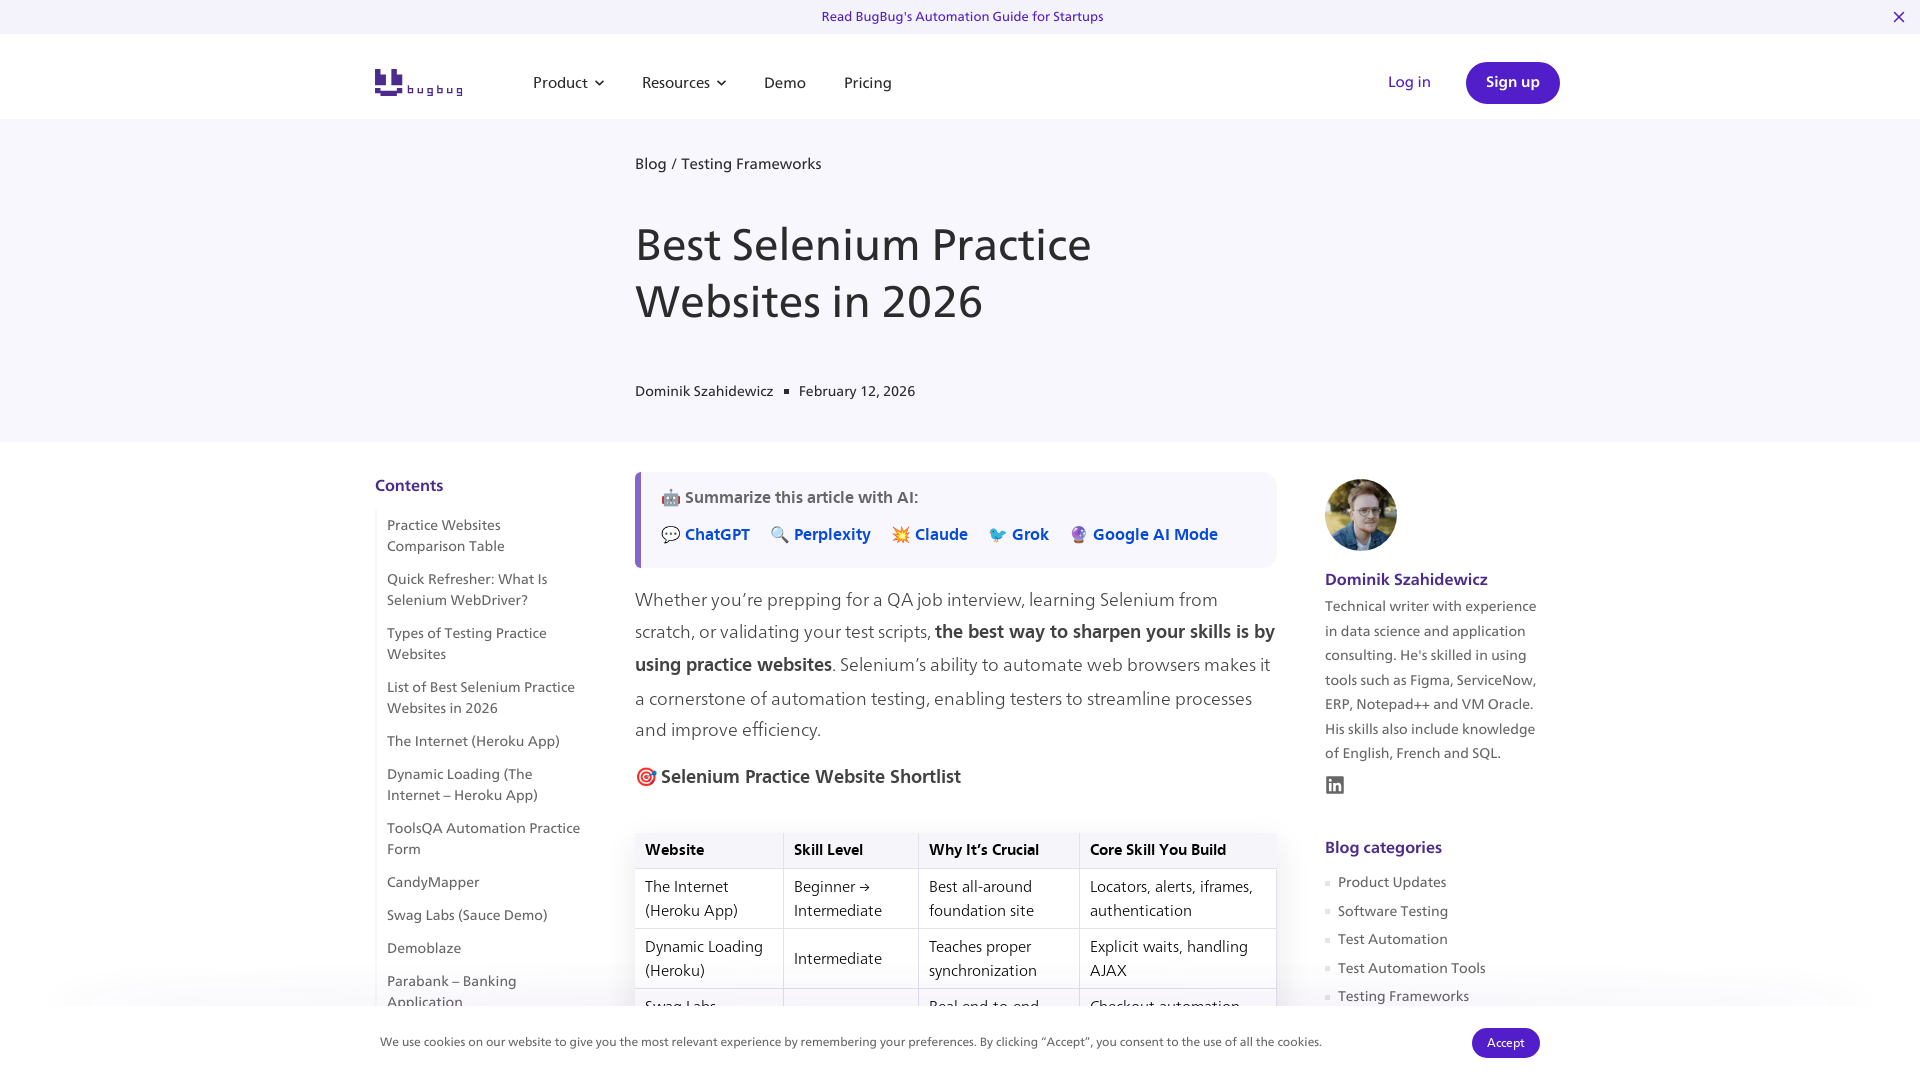

Extracted heading text: 'Best Selenium Practice Websites in 2026'
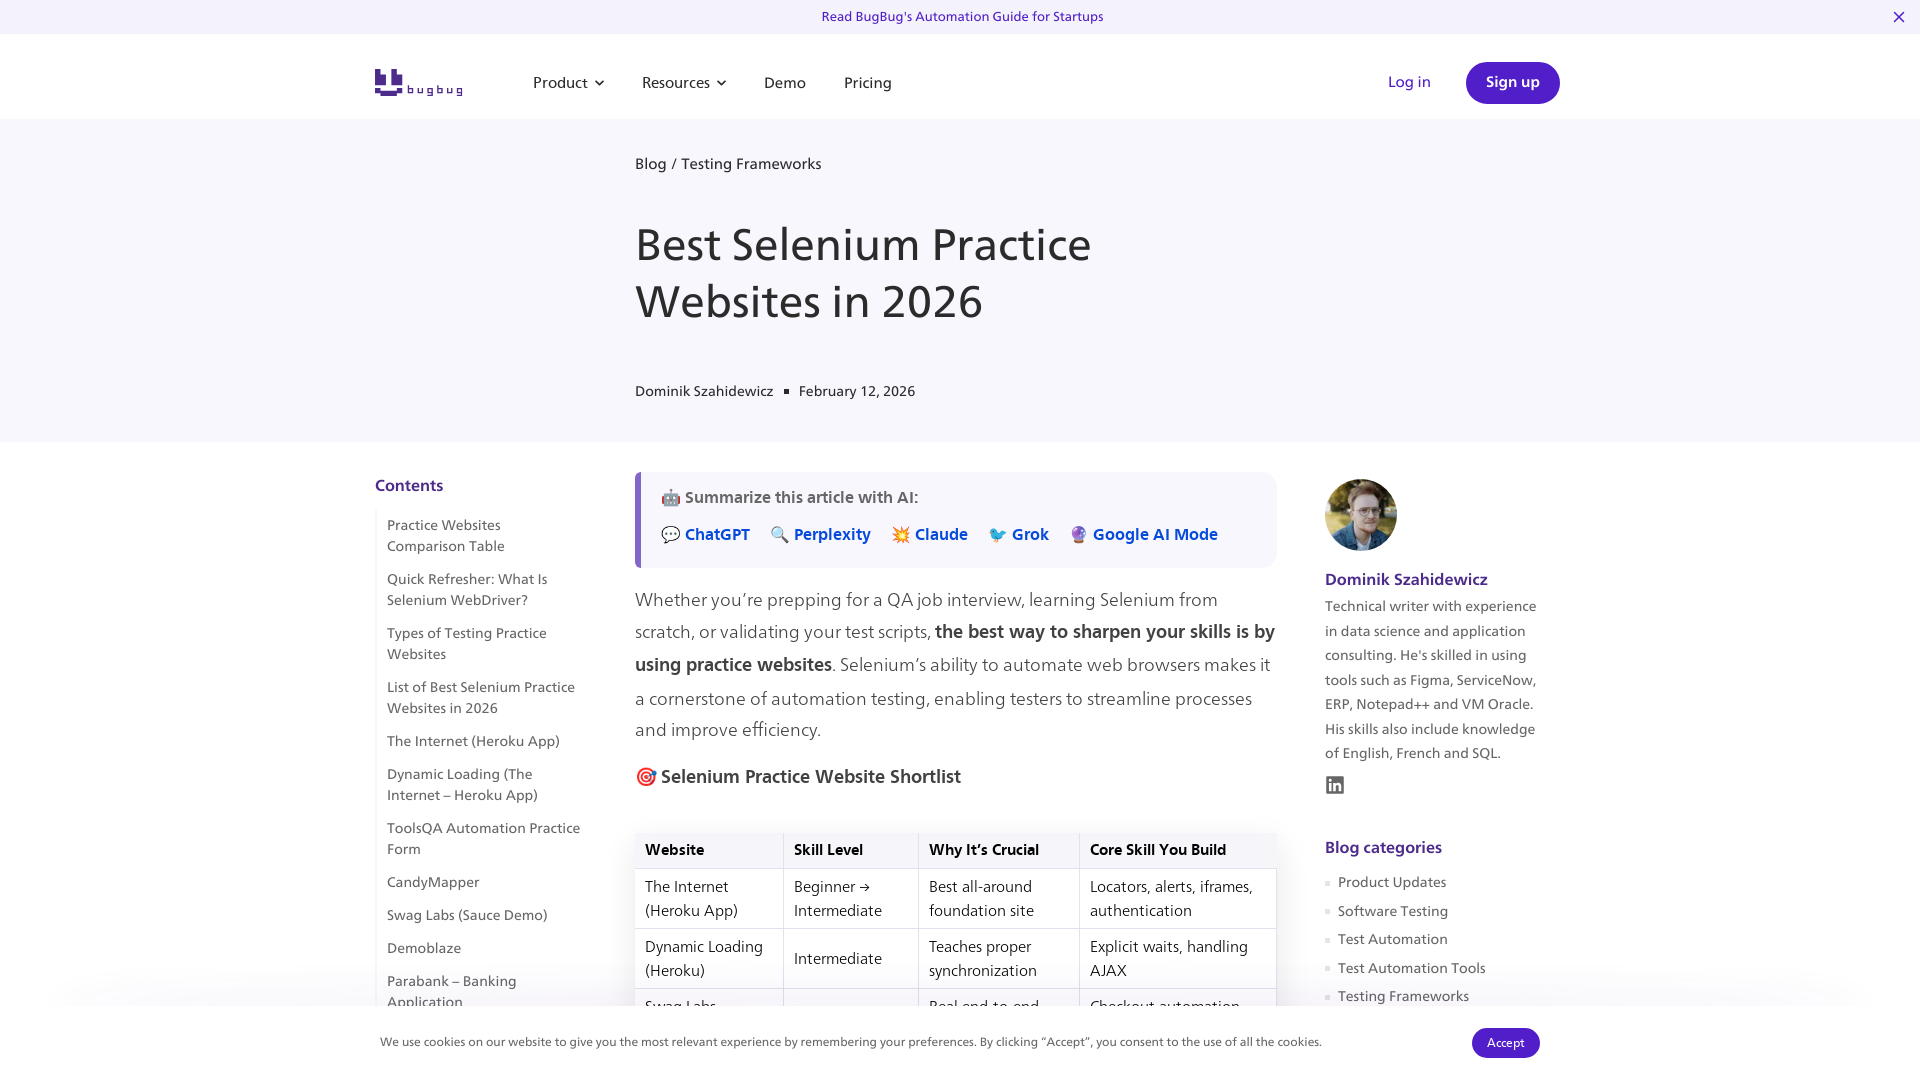

Printed heading text to console
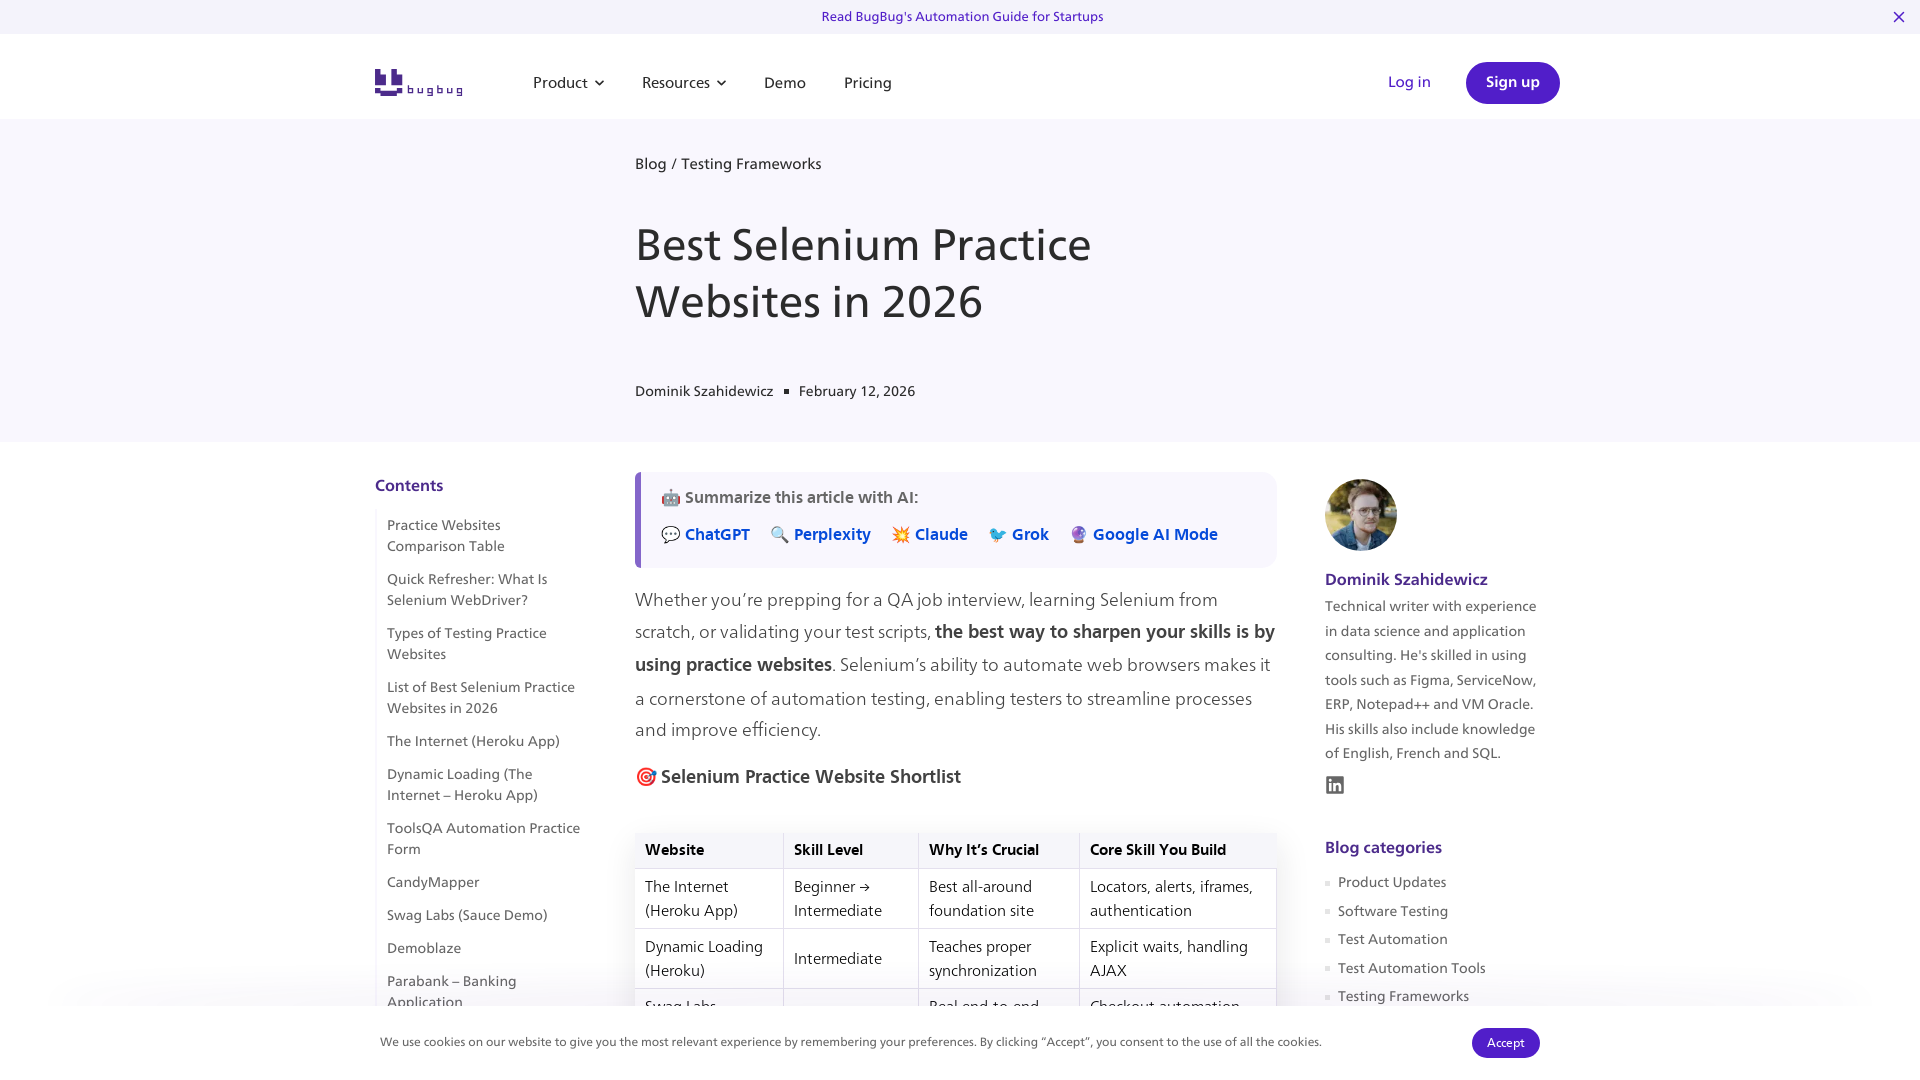

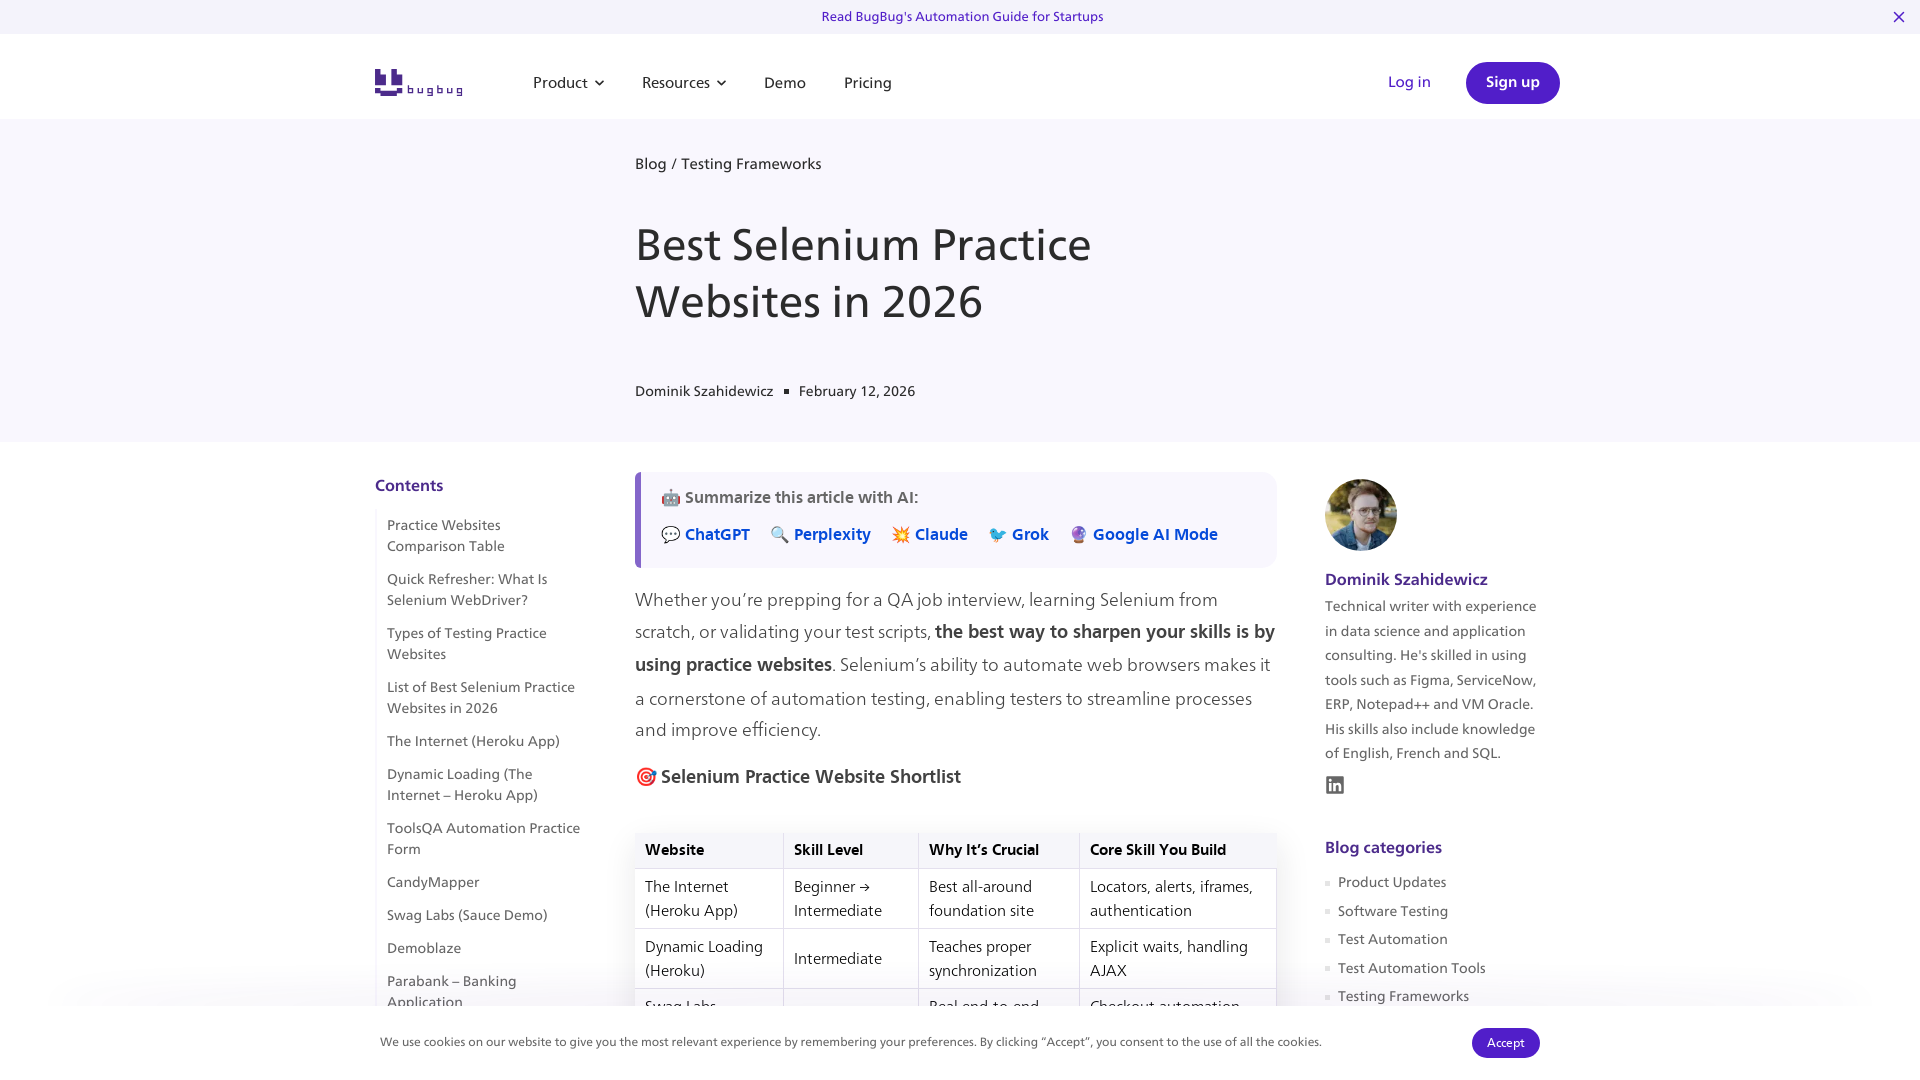